Tests a registration form by filling in required fields (first name, last name, email) and submitting the form, then verifies successful registration by checking for a congratulations message.

Starting URL: http://suninjuly.github.io/registration1.html

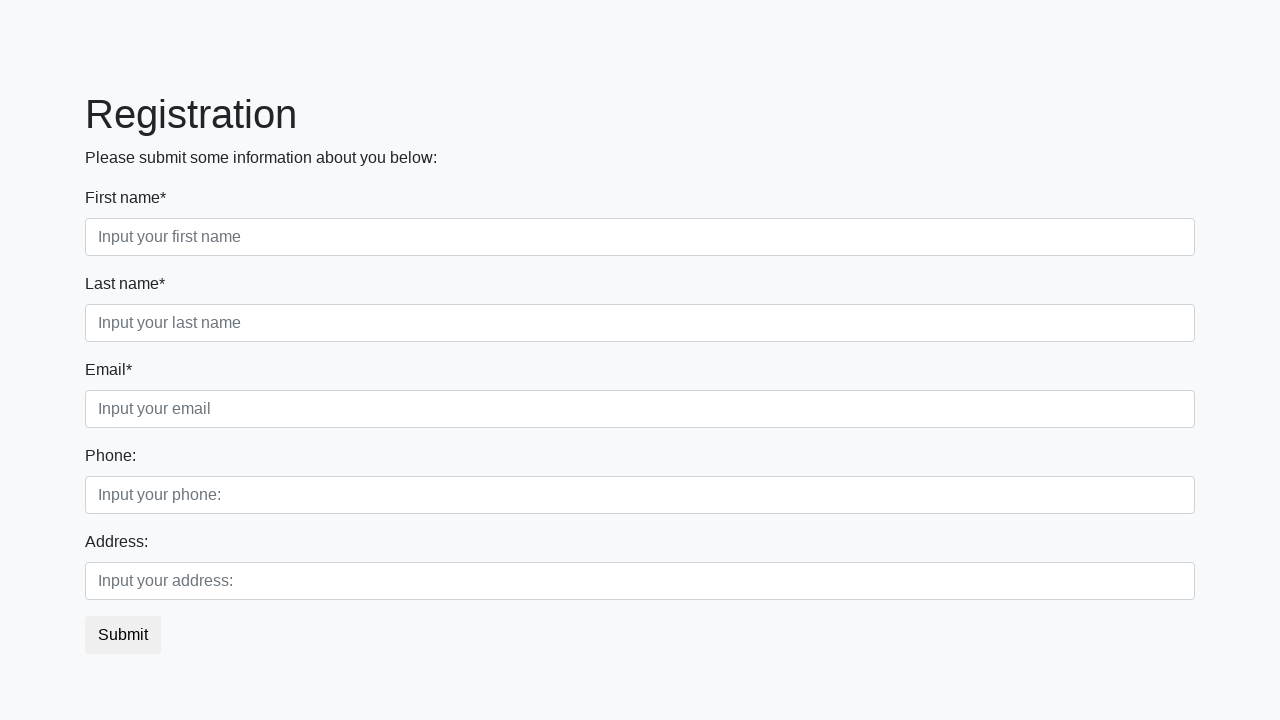

Filled first name field with 'Ivan' on //div[label[contains(., 'First name*')]]/input
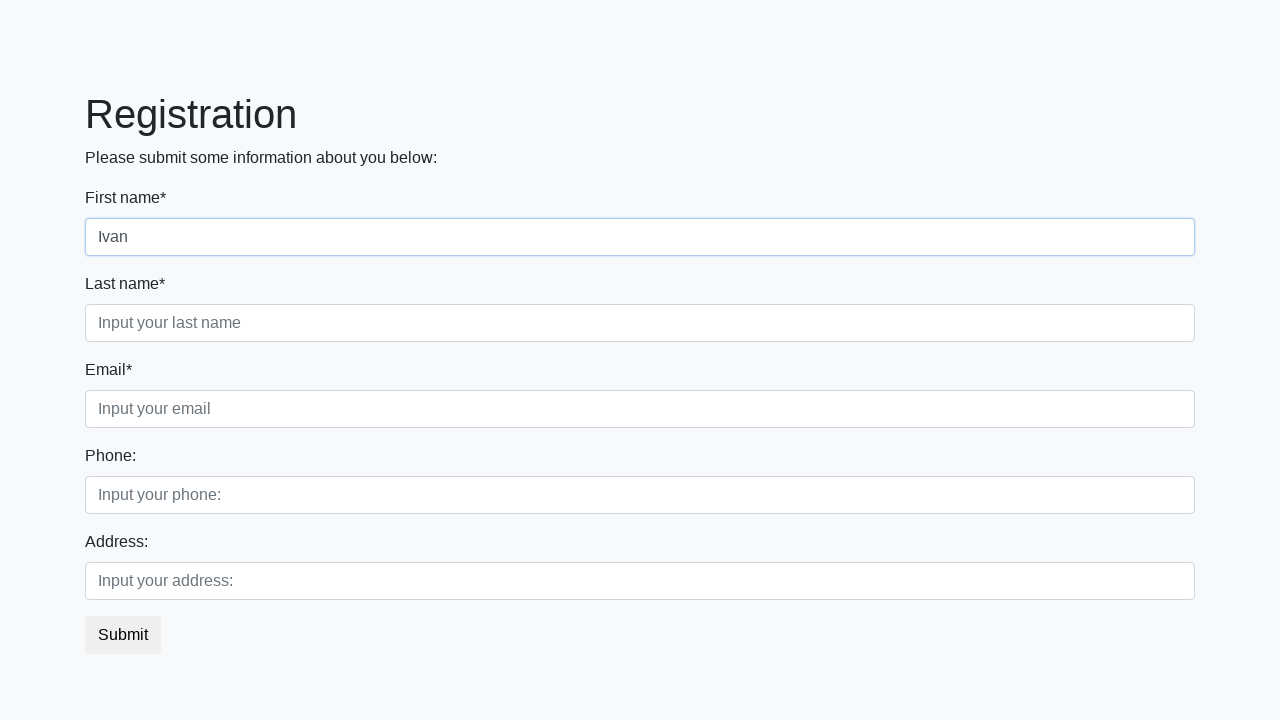

Filled last name field with 'Petrov' on //div[label[contains(., 'Last name*')]]/input
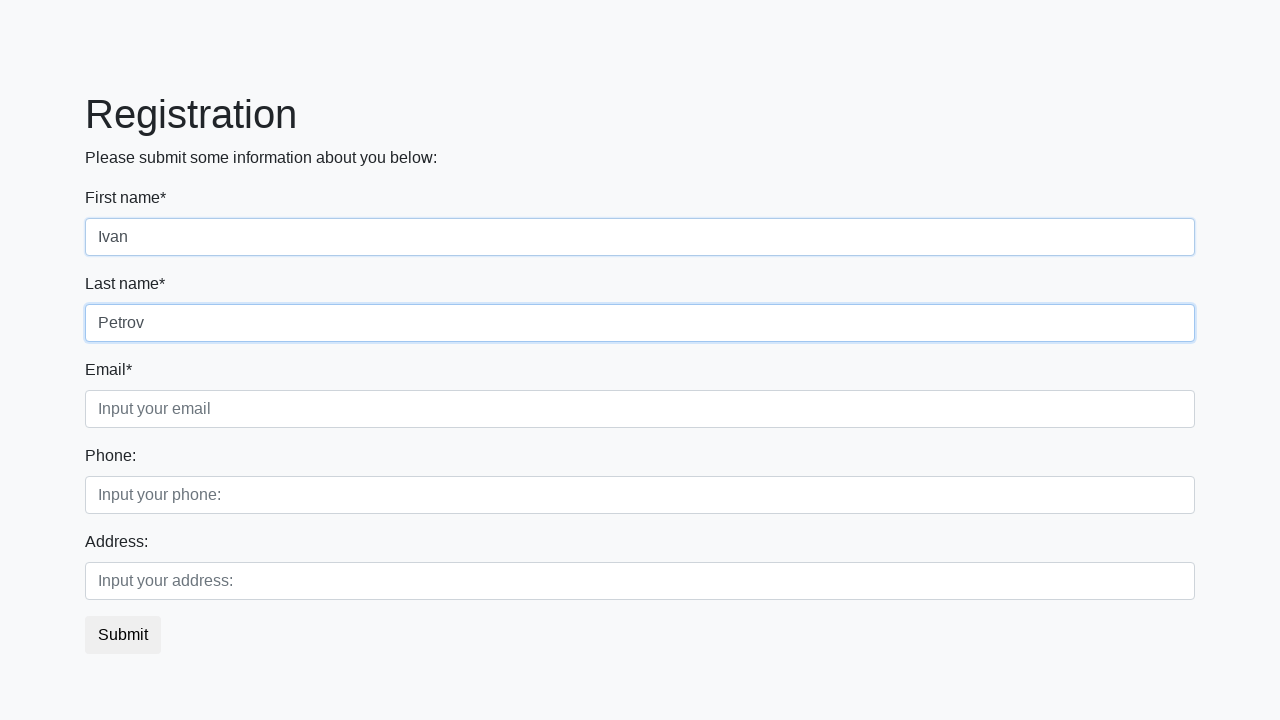

Filled email field with 'mail@mail.com' on //div[label[contains(., 'Email*')]]/input
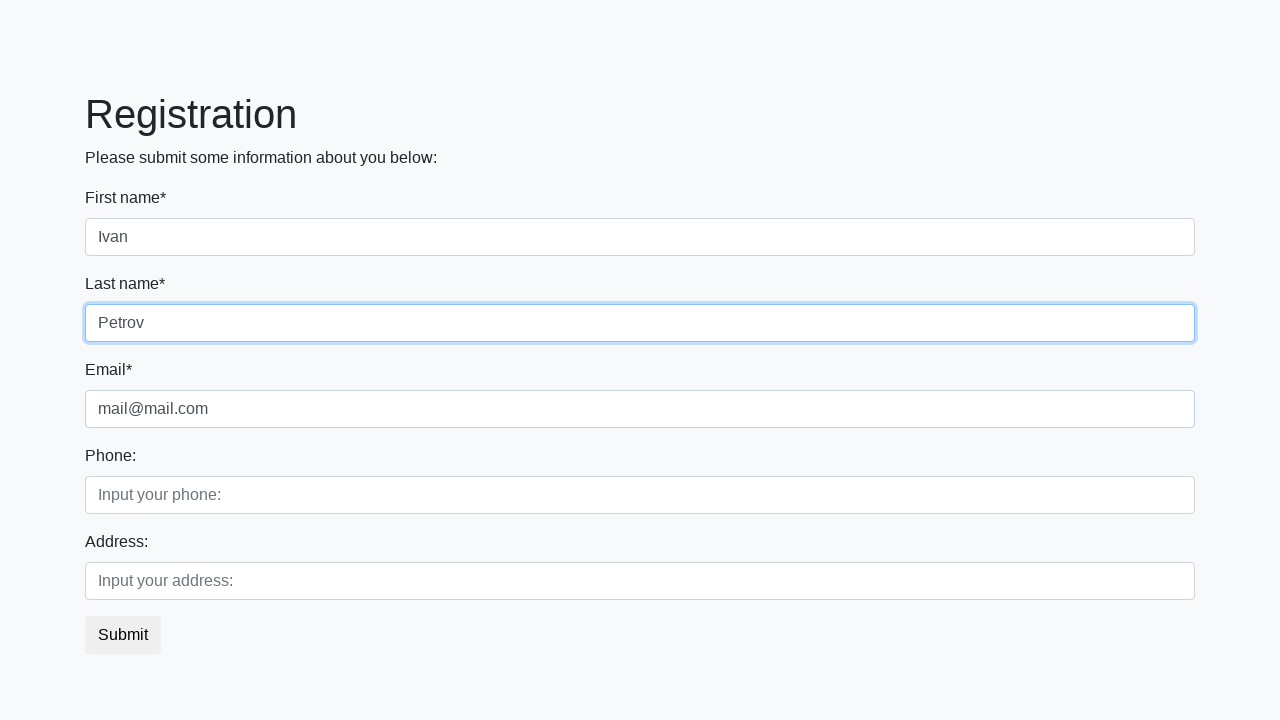

Clicked submit button to register at (123, 635) on button.btn
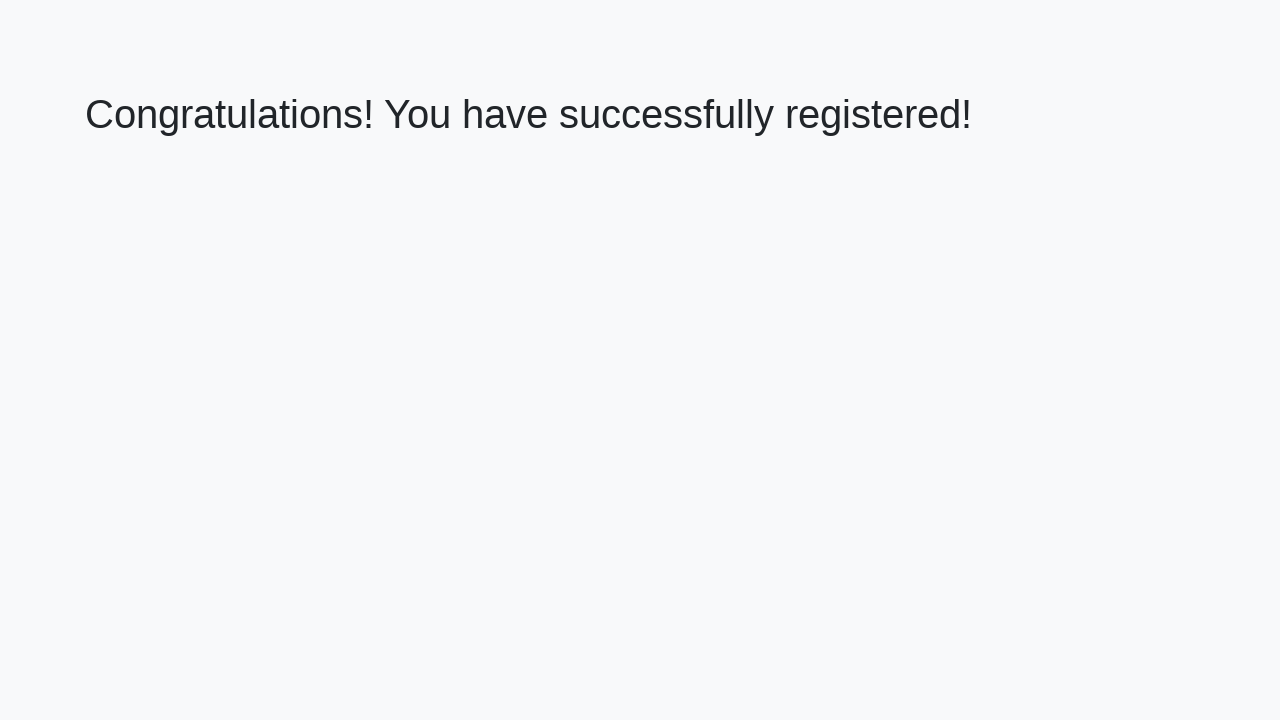

Success message heading loaded
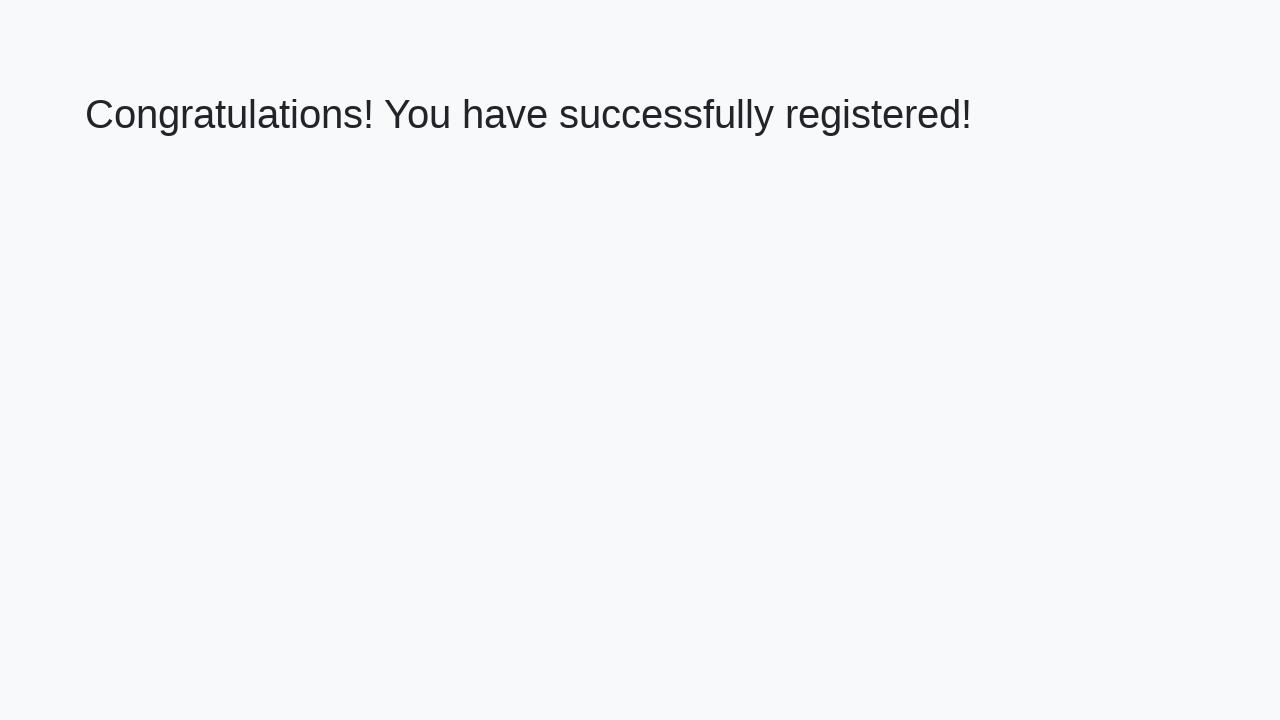

Retrieved congratulations message: 'Congratulations! You have successfully registered!'
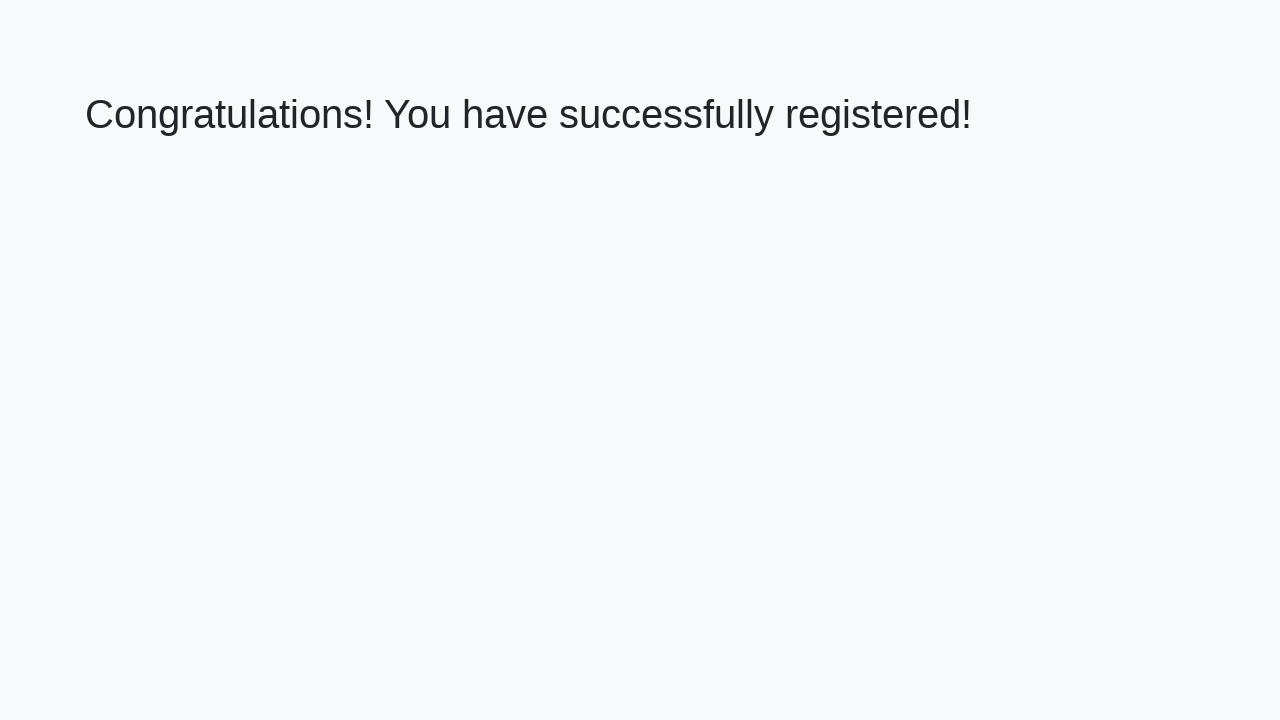

Verified successful registration with correct congratulations message
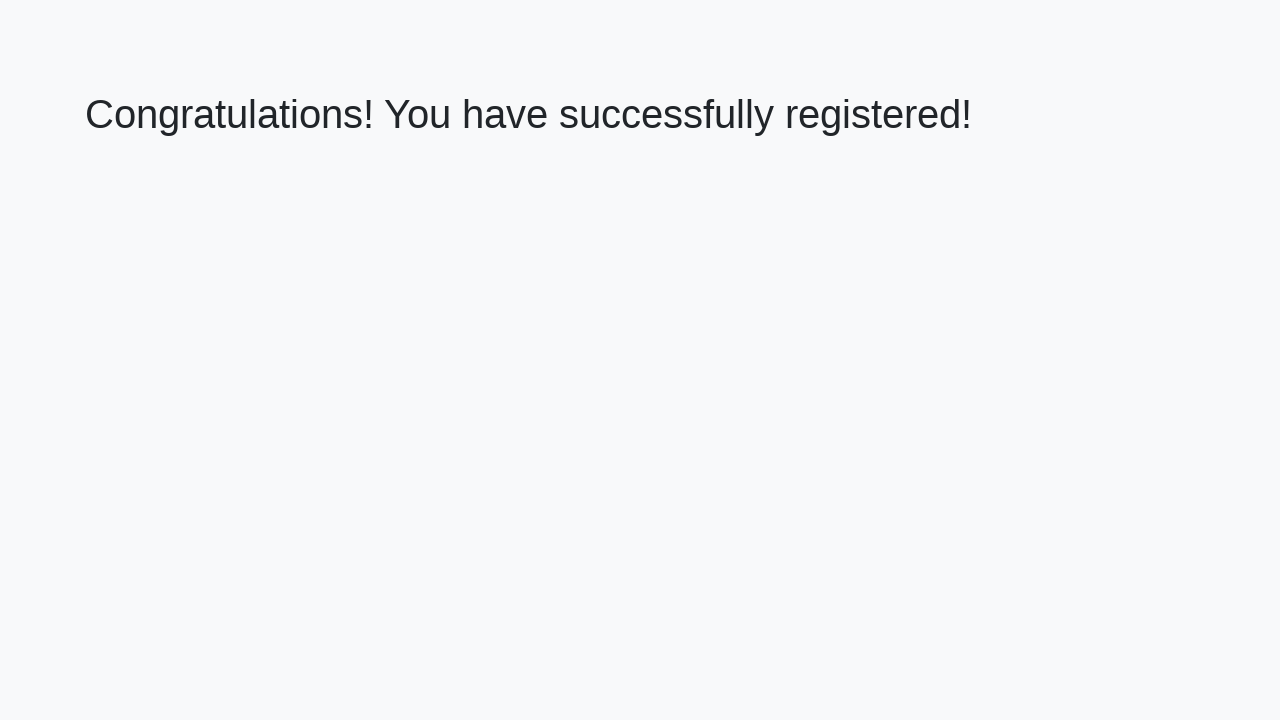

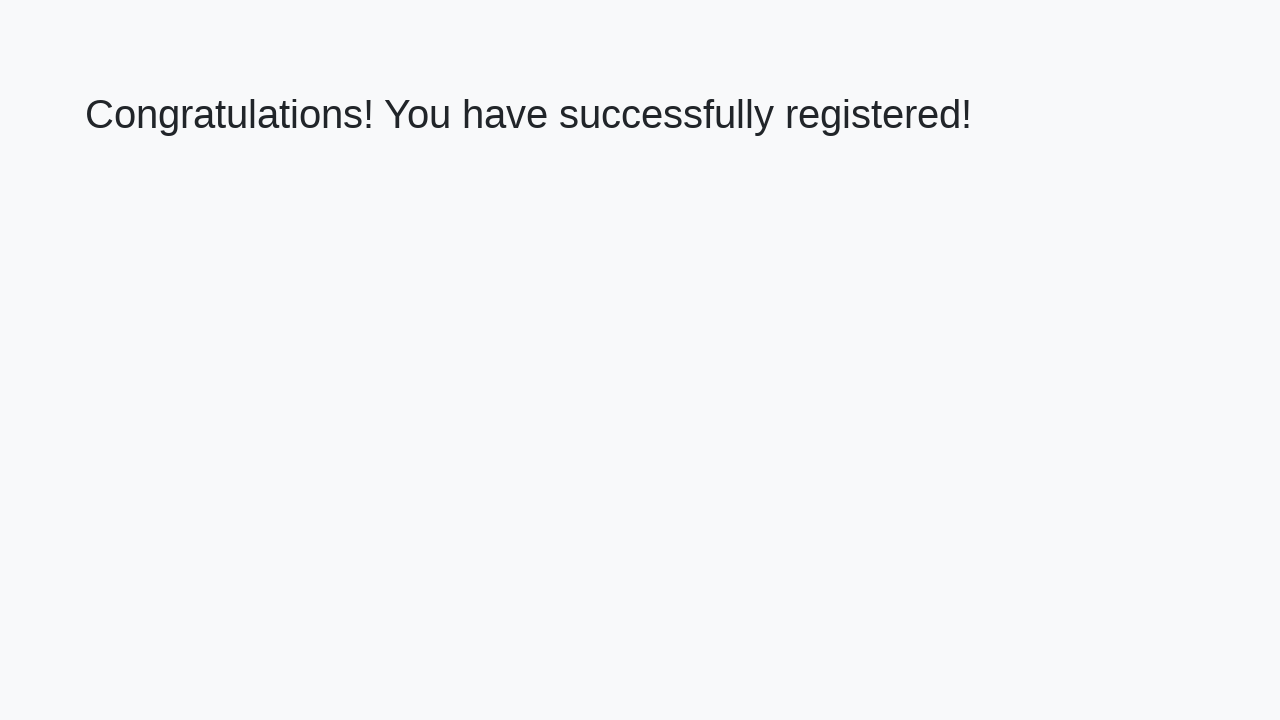